Tests jQuery UI draggable functionality by switching to an iframe and dragging an element to a new position

Starting URL: https://jqueryui.com/draggable/

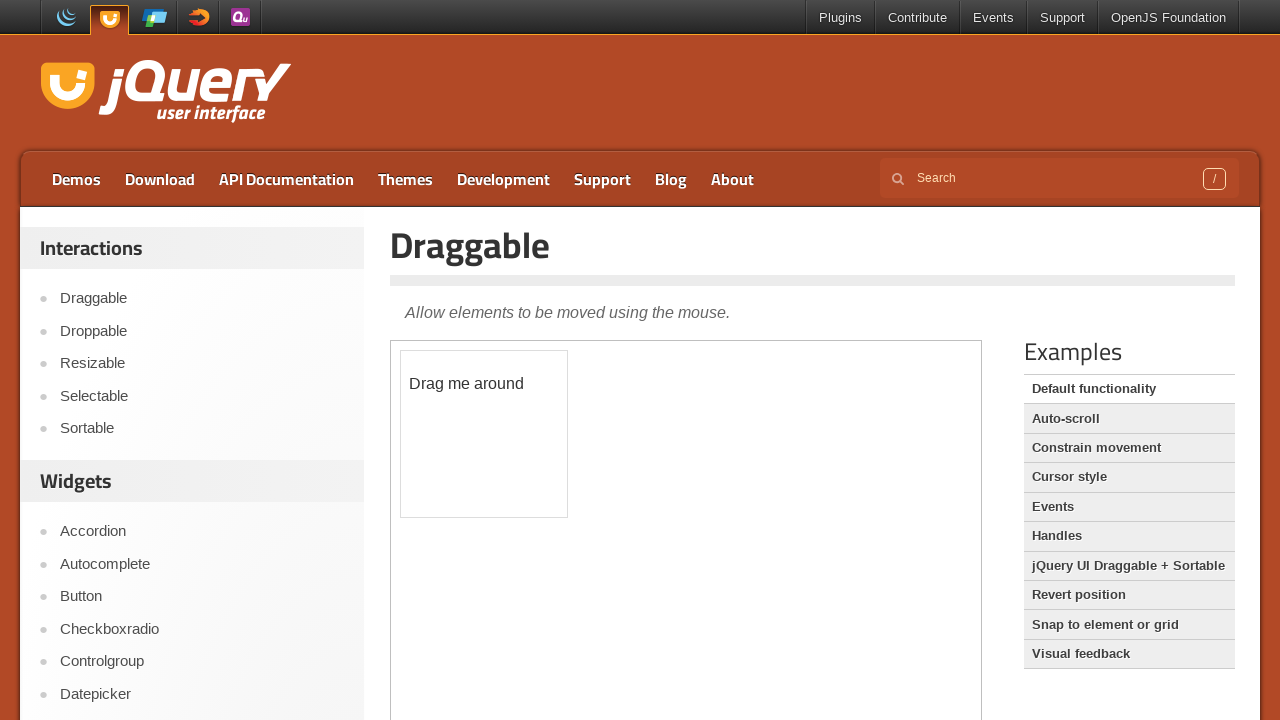

Located the demo iframe
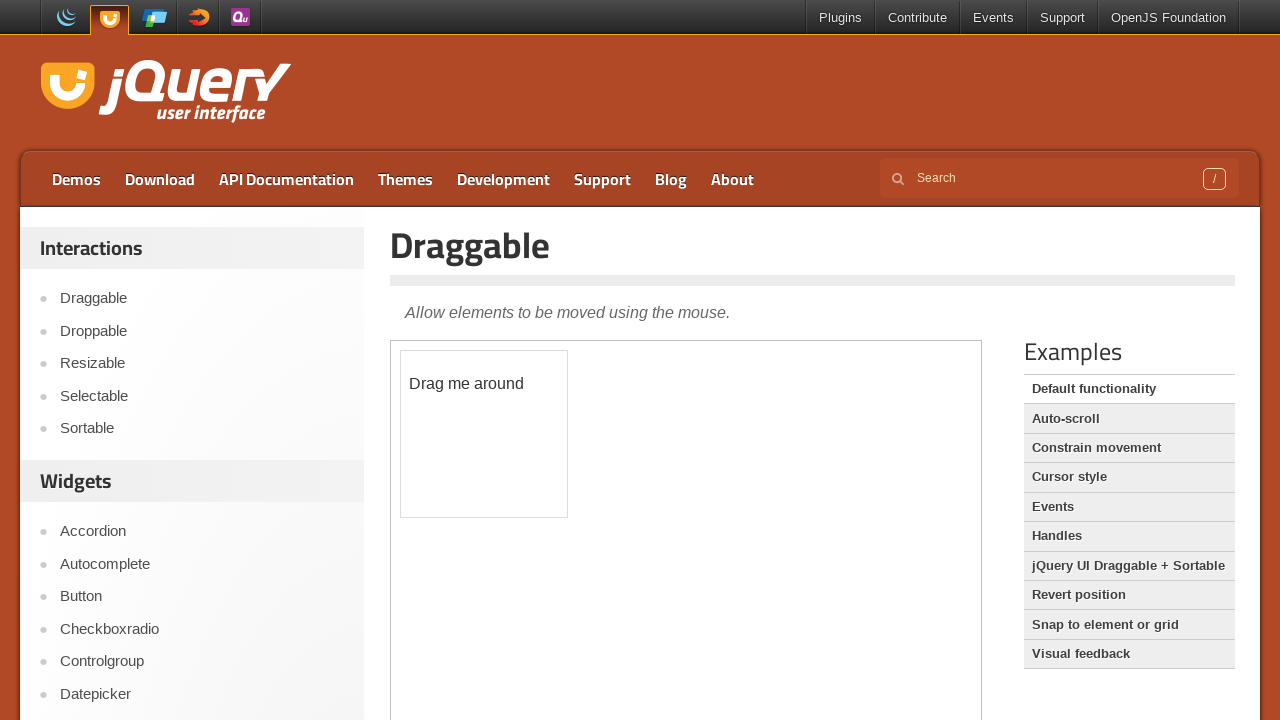

Located the draggable element within the iframe
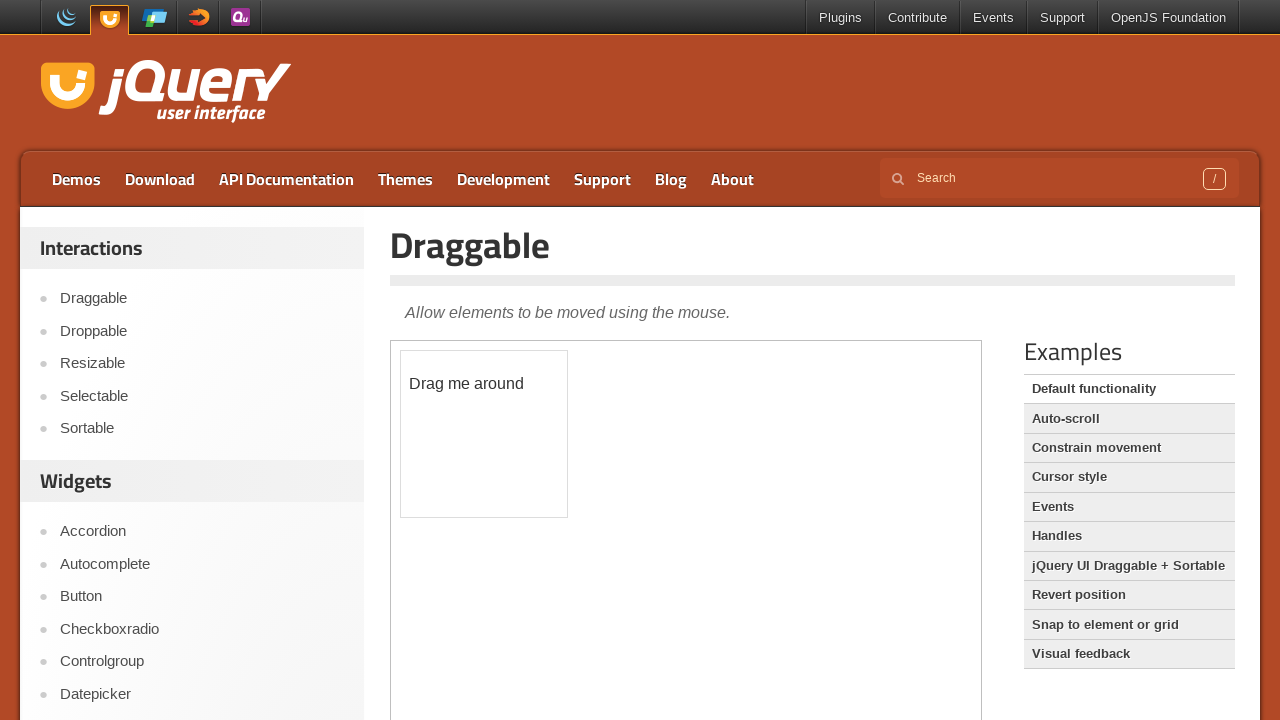

Retrieved bounding box of draggable element
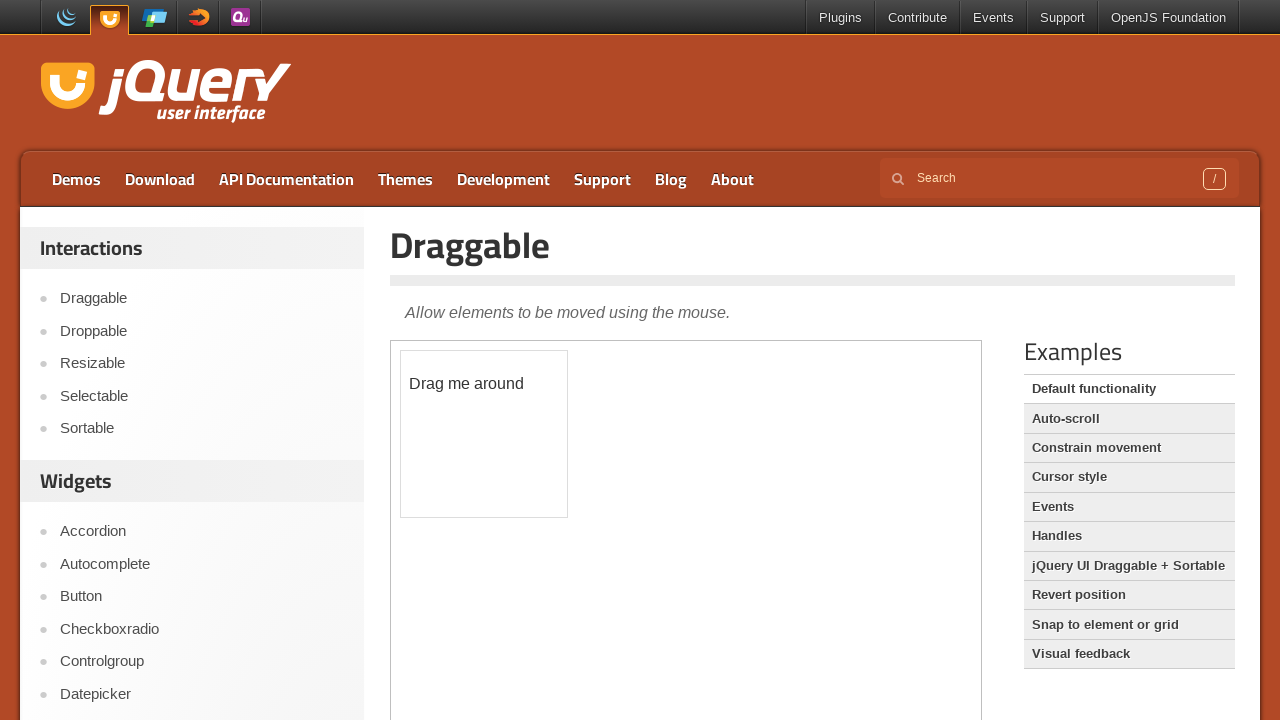

Moved mouse to center of draggable element at (484, 434)
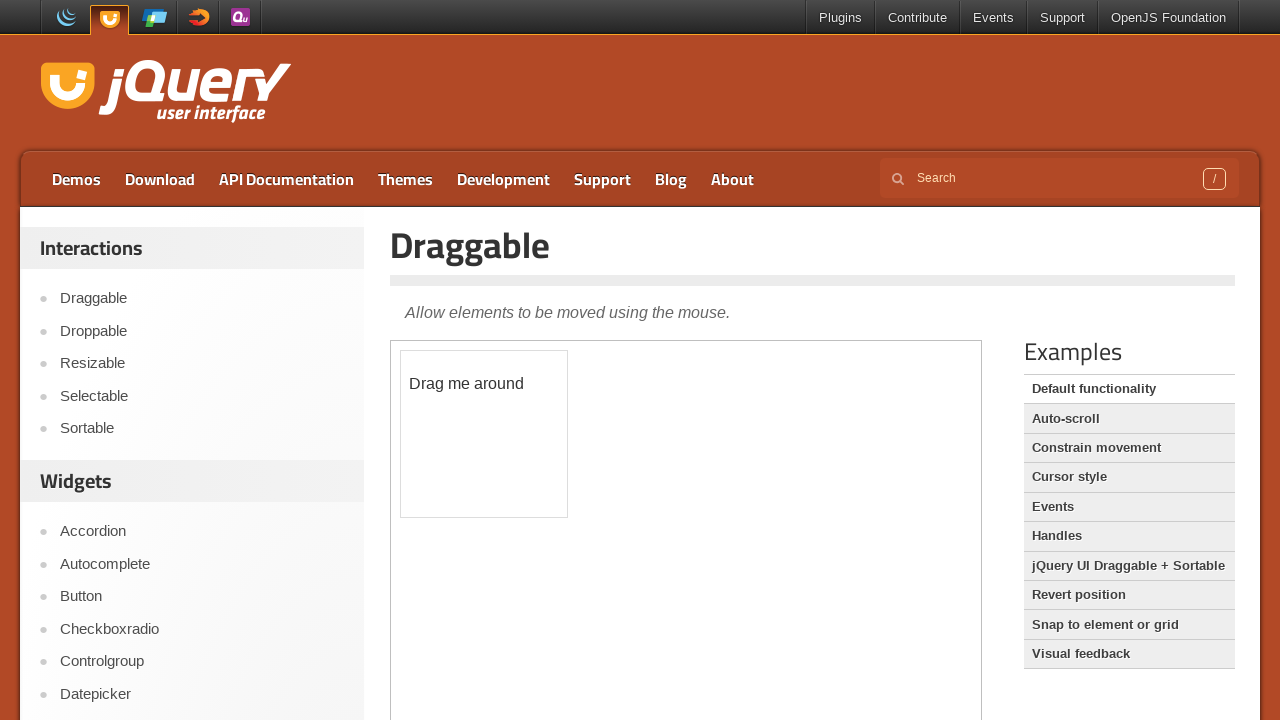

Pressed mouse button down at (484, 434)
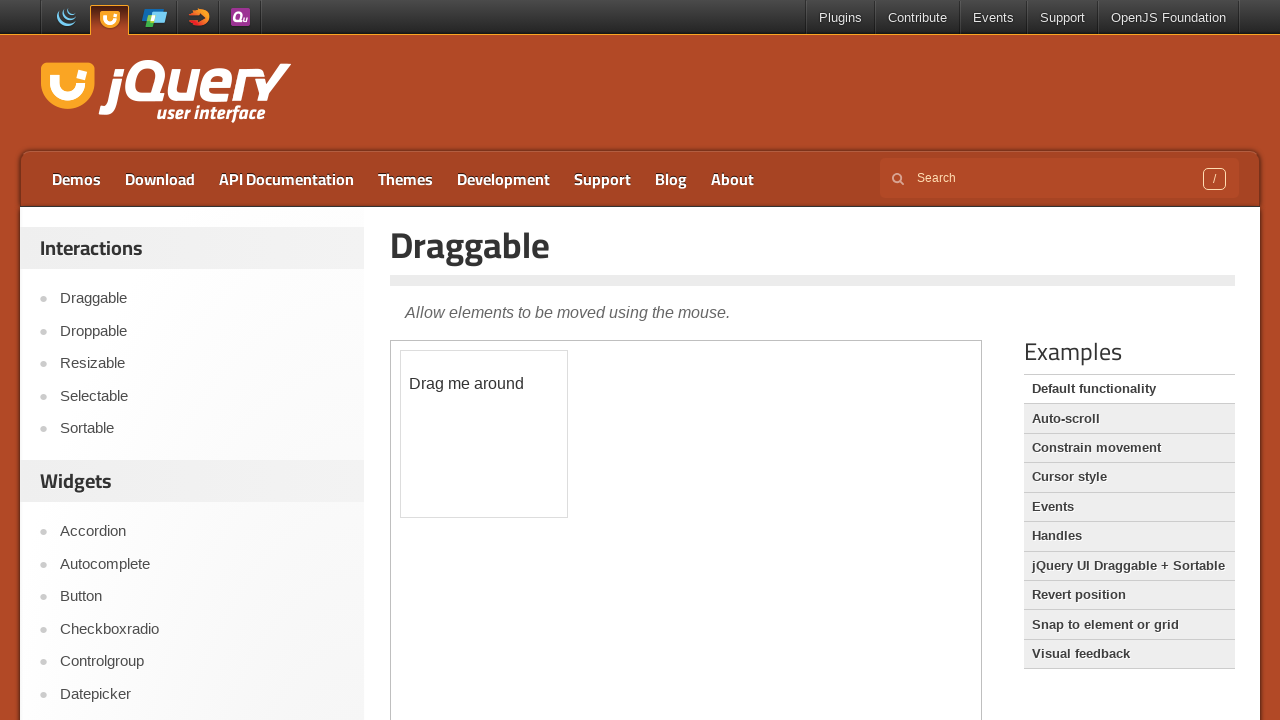

Dragged element 100 pixels right and 200 pixels down at (584, 634)
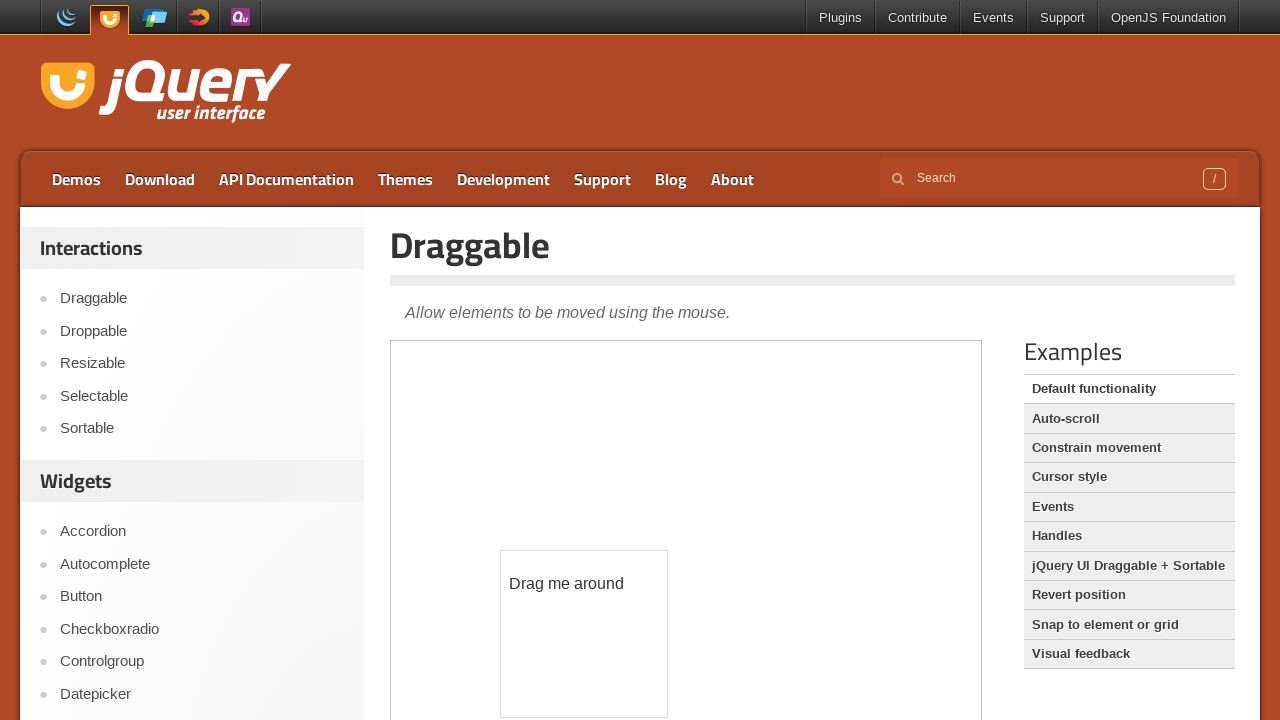

Released mouse button to complete drag at (584, 634)
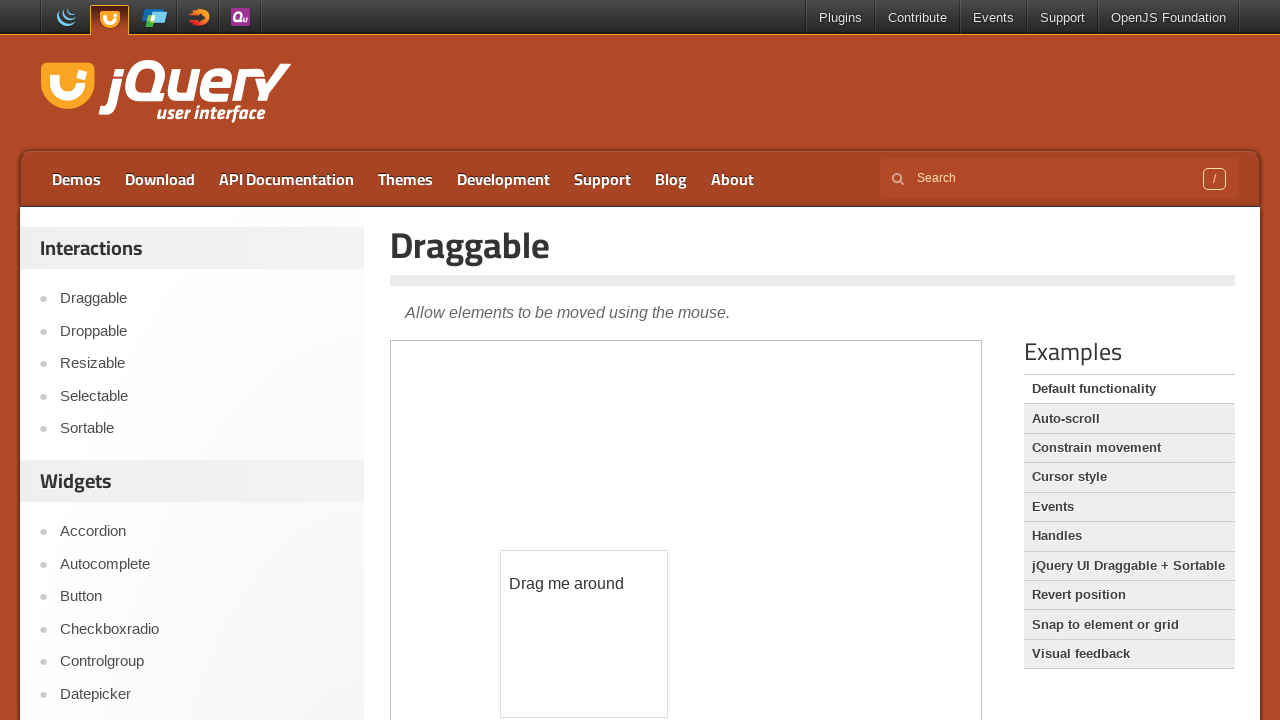

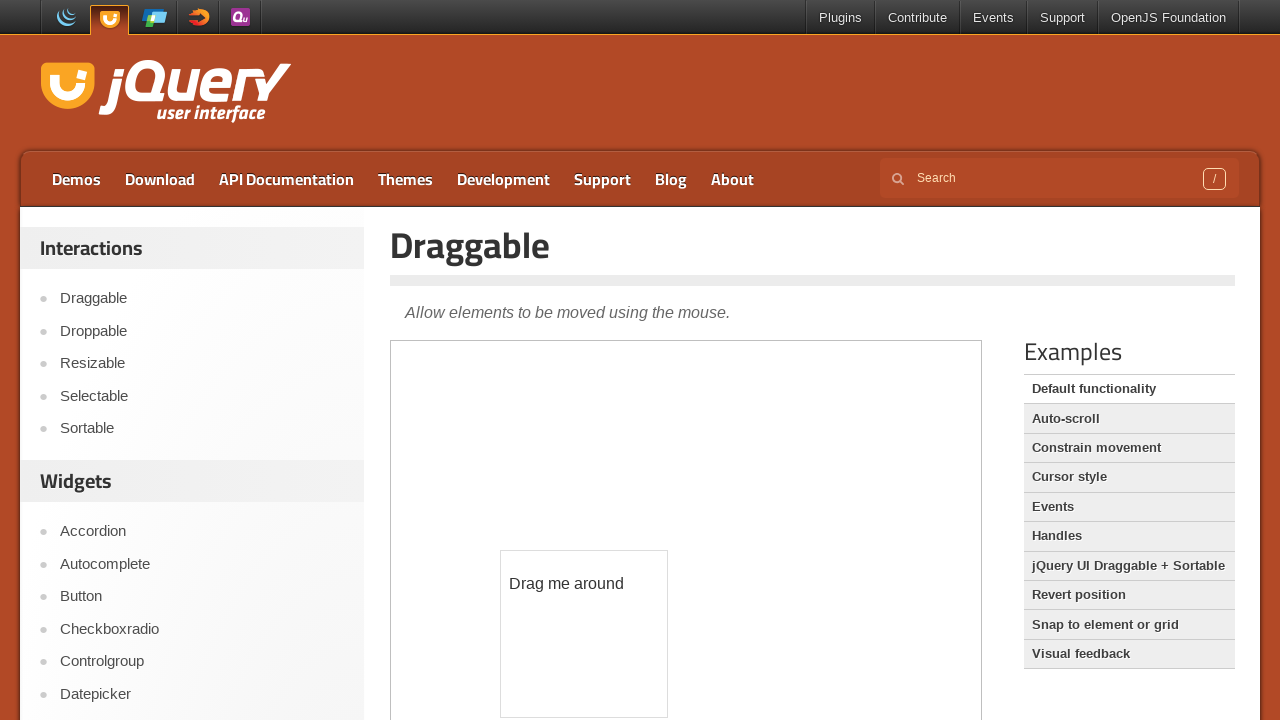